Tests the first name input field by entering a name and verifying the input value is correctly set

Starting URL: https://automationintesting.com/selenium/testpage/

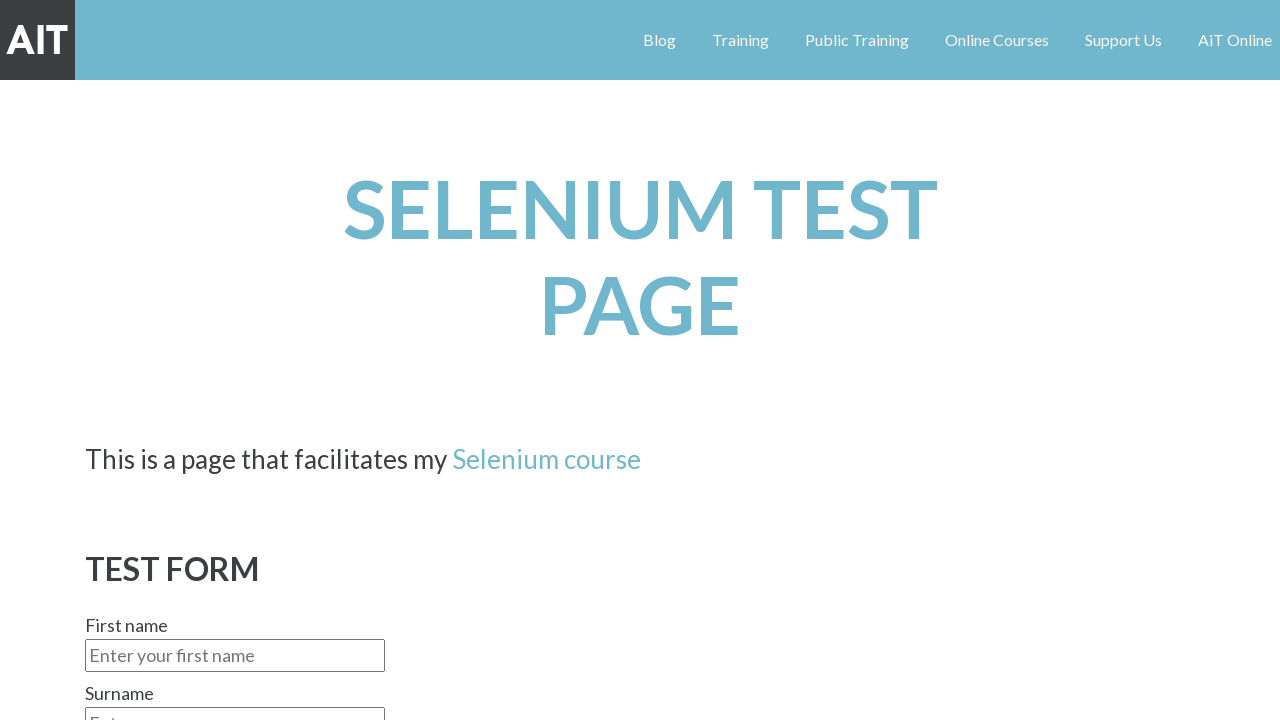

Navigated to test page
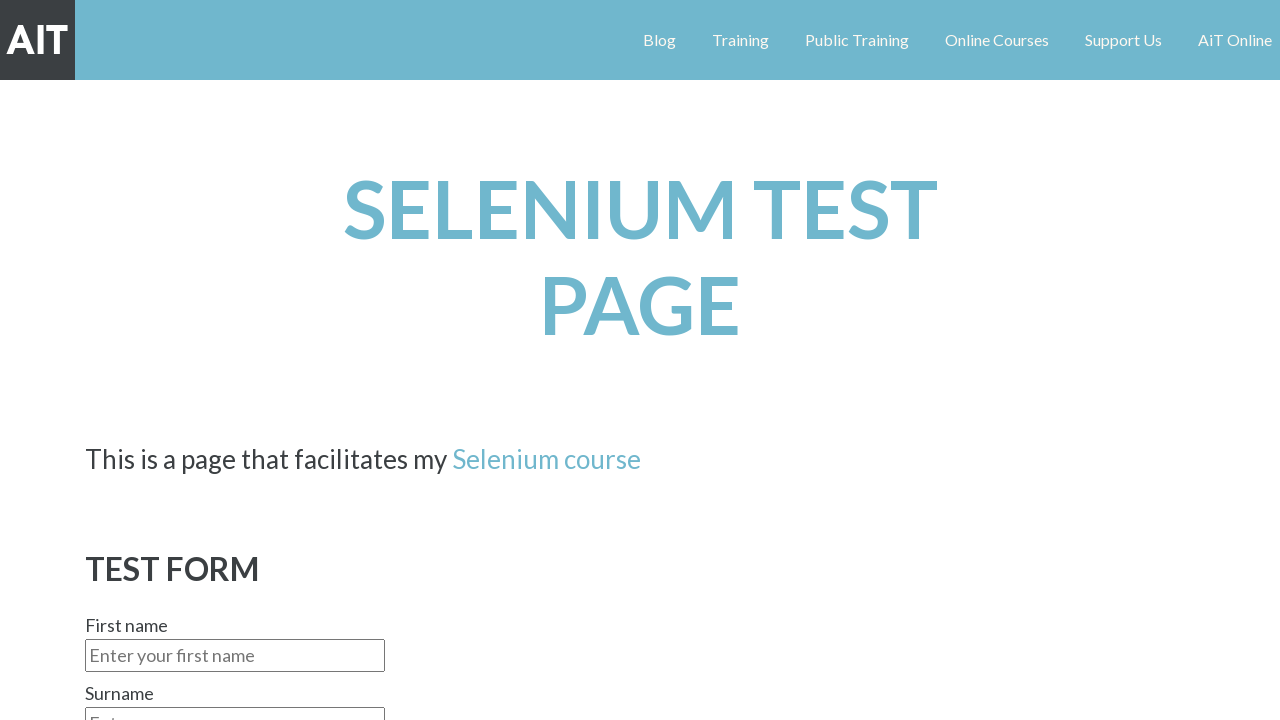

Filled first name input field with 'Bastián' on #firstname
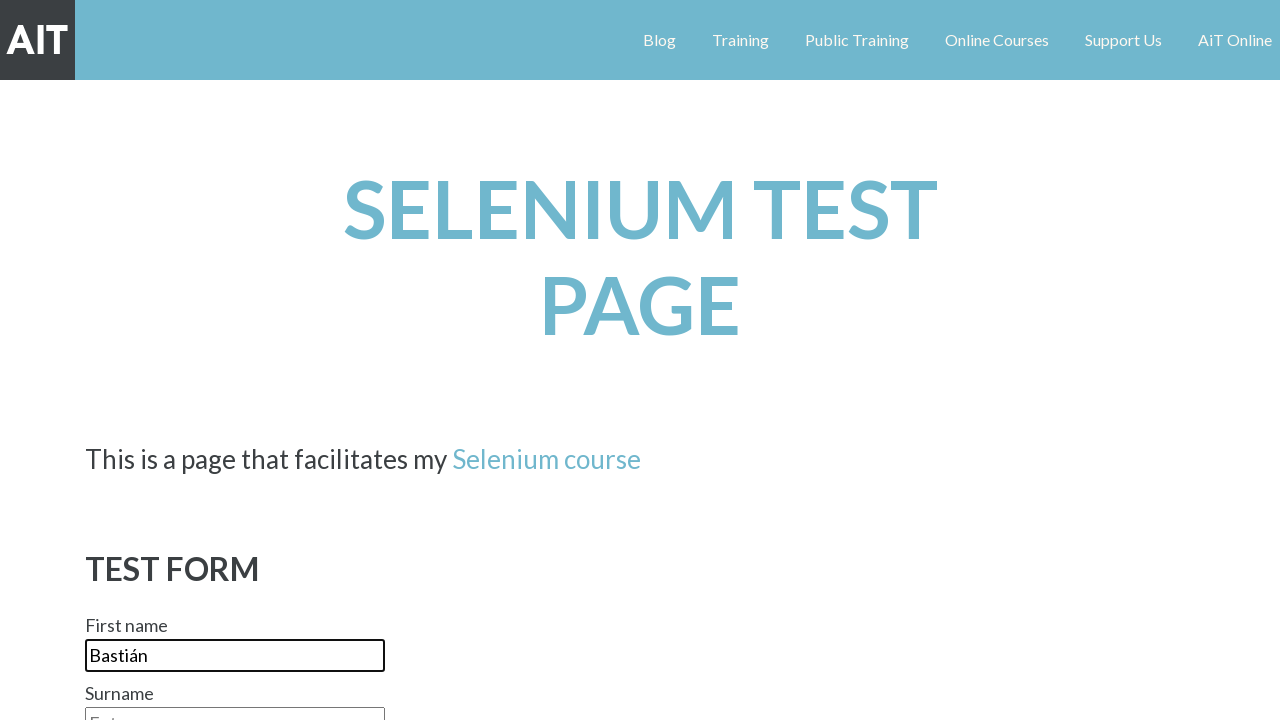

Verified first name input value is correctly set to 'Bastián'
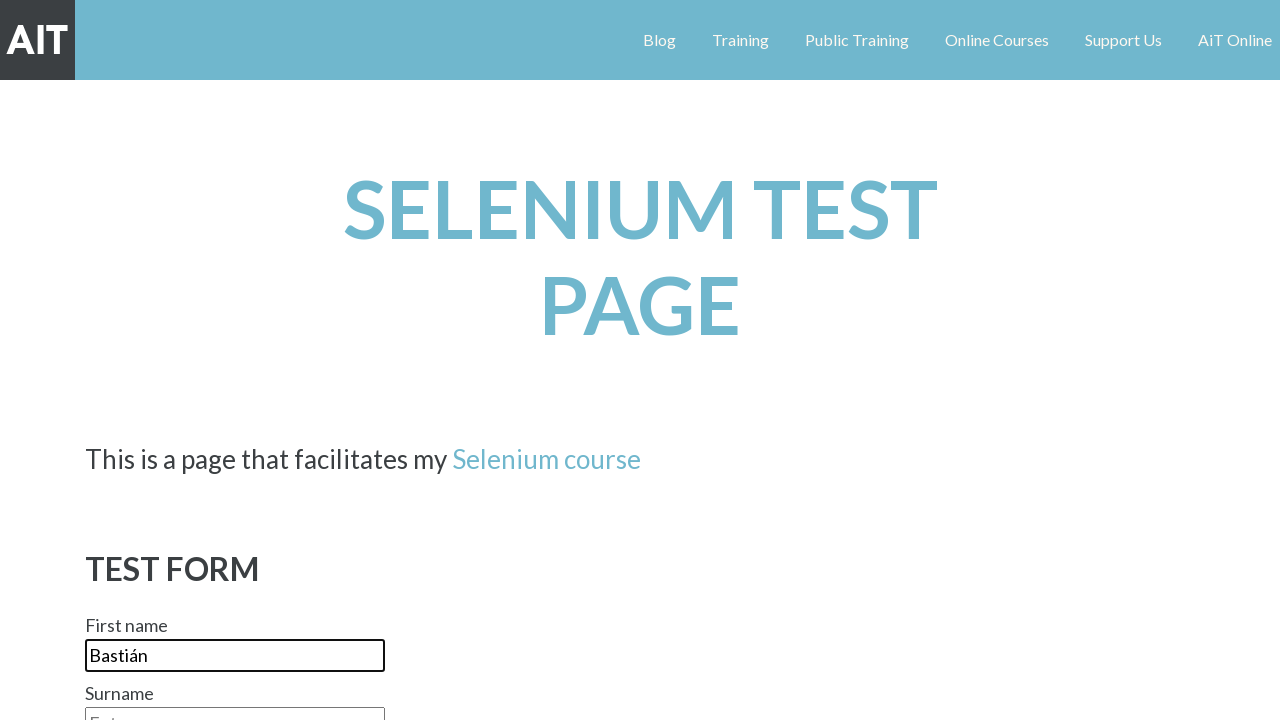

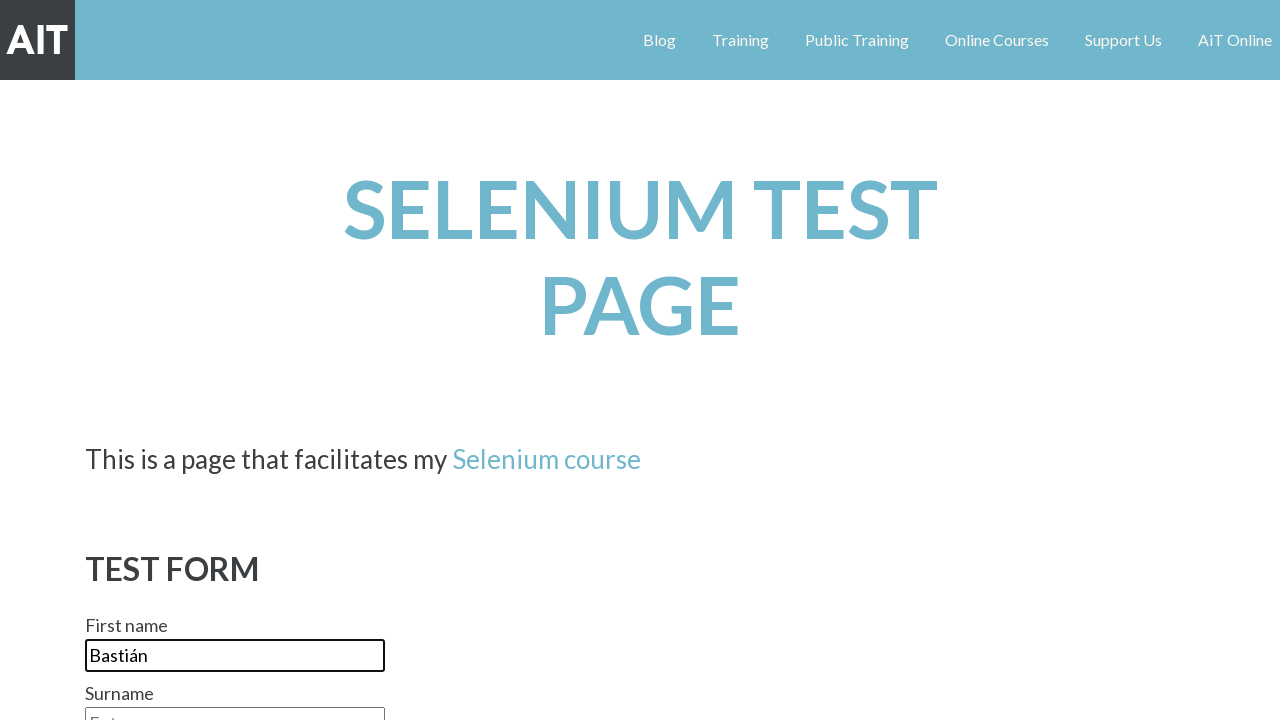